Tests the WebDriverIO documentation site by clicking on API link, verifying page elements, and using the search functionality

Starting URL: https://webdriver.io/

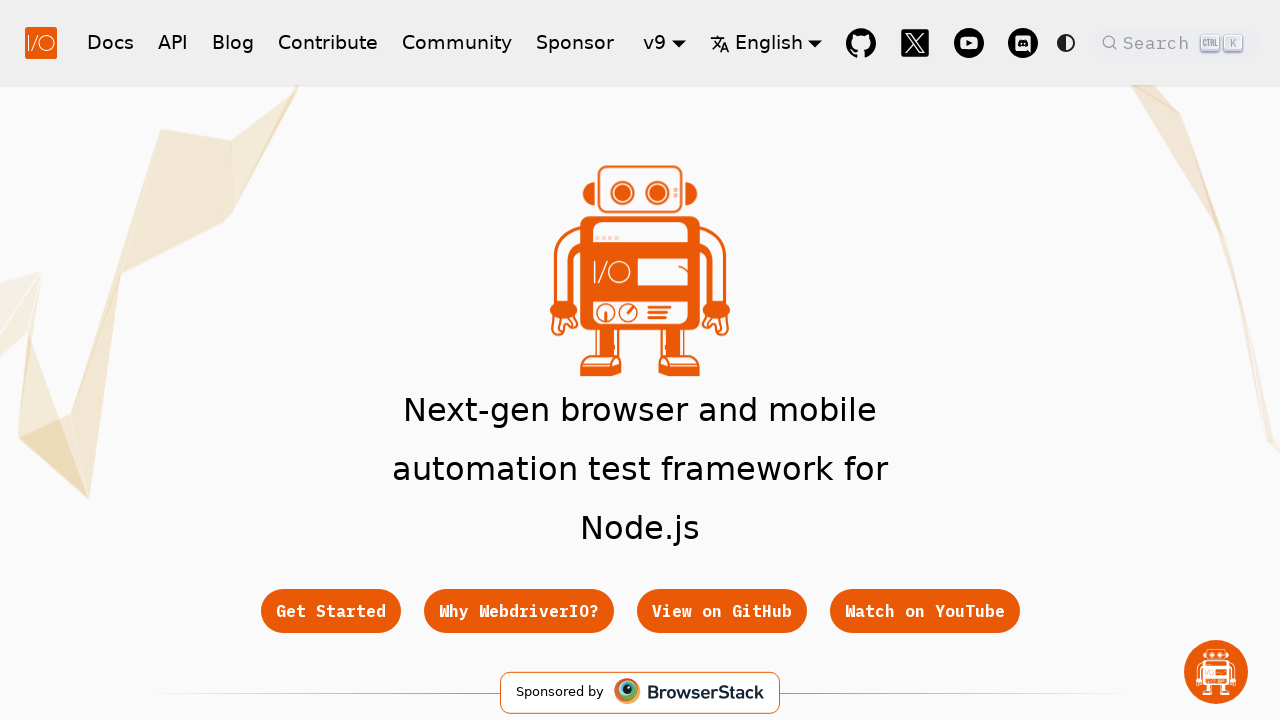

Clicked API link in navigation at (173, 42) on xpath=//*[@id="__docusaurus"]/nav/div[1]/div[1]/a[3]
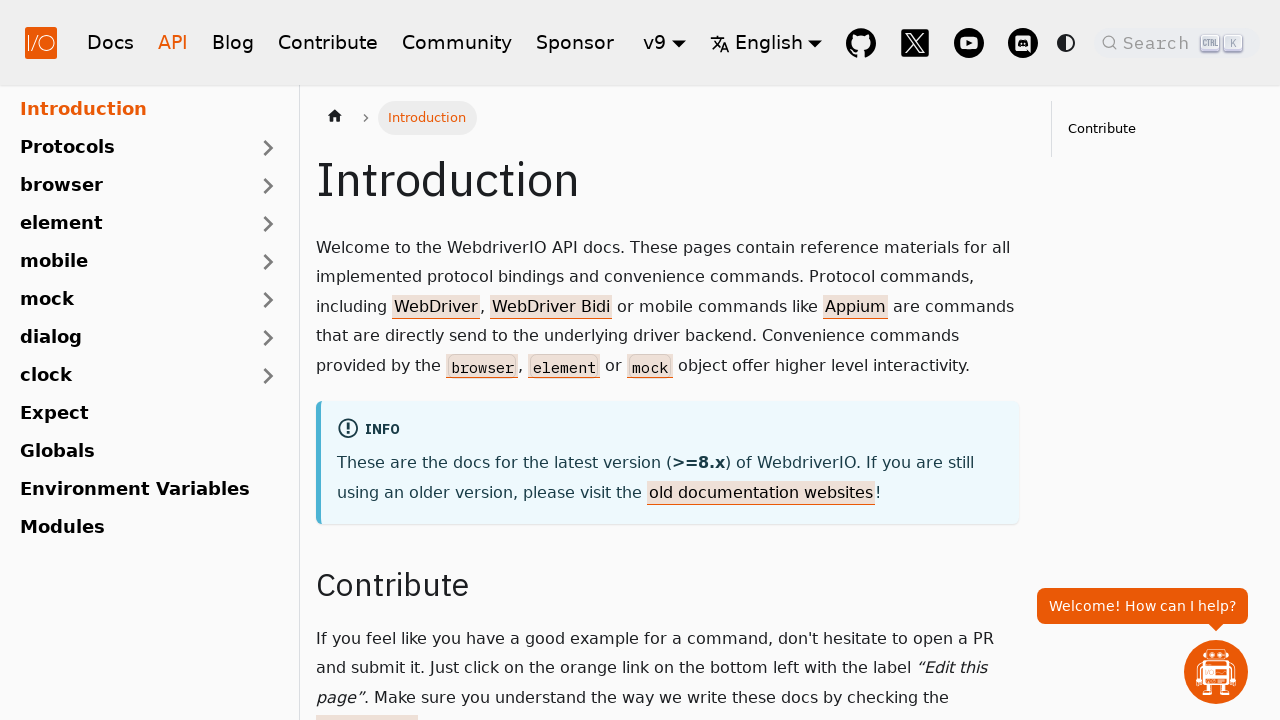

Navigated to API documentation page
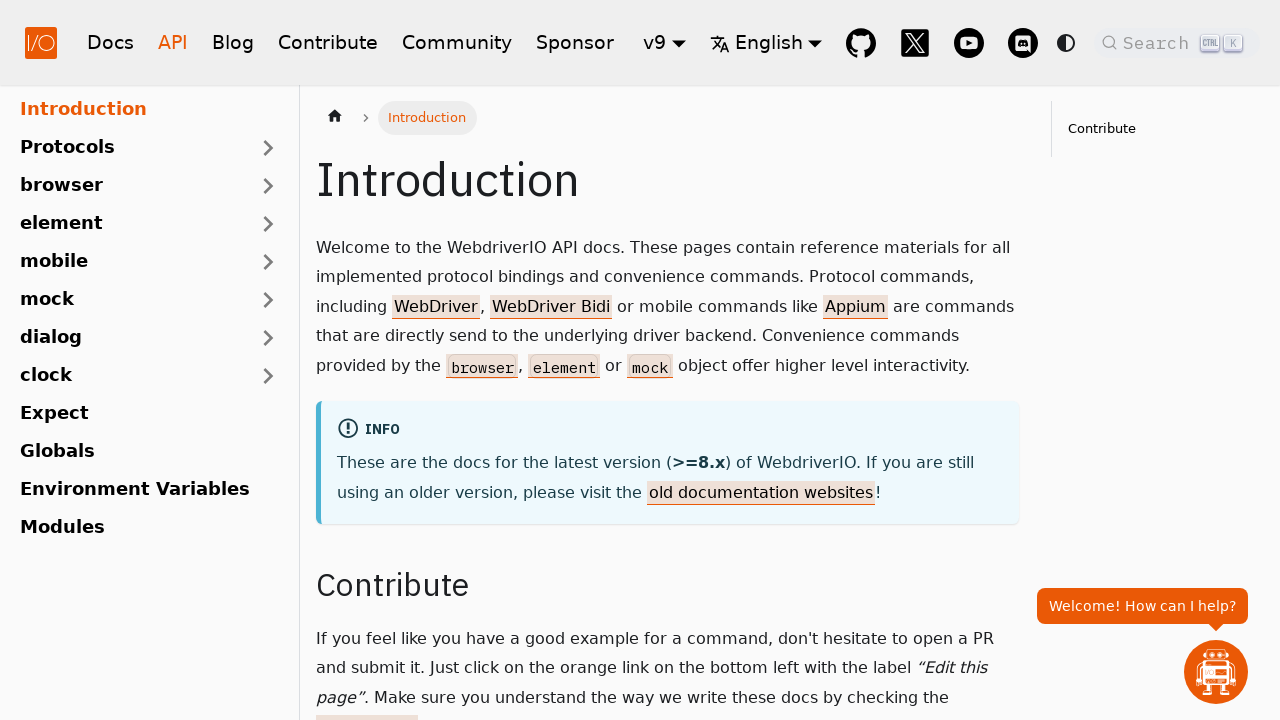

Verified hero Introduction header is present on API page
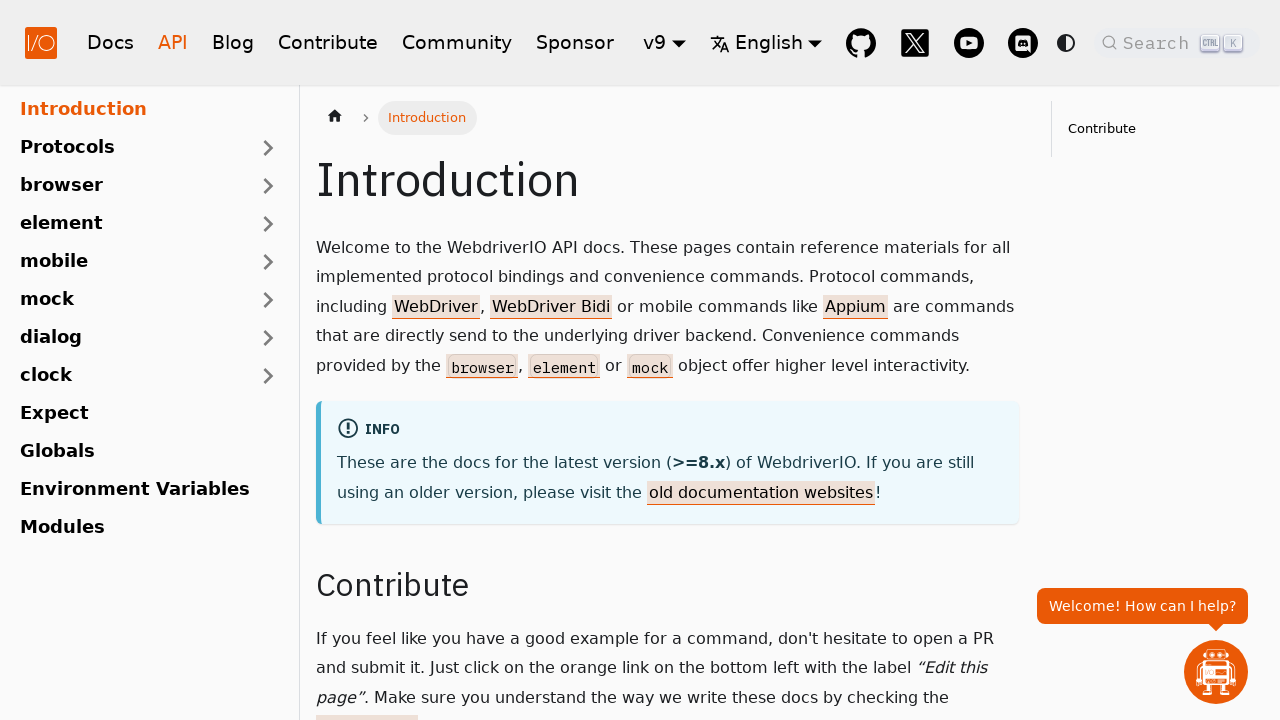

Clicked search button in navigation at (1159, 42) on xpath=//*[@id="__docusaurus"]/nav/div[1]/div[2]/div[4]/button/span[1]/span
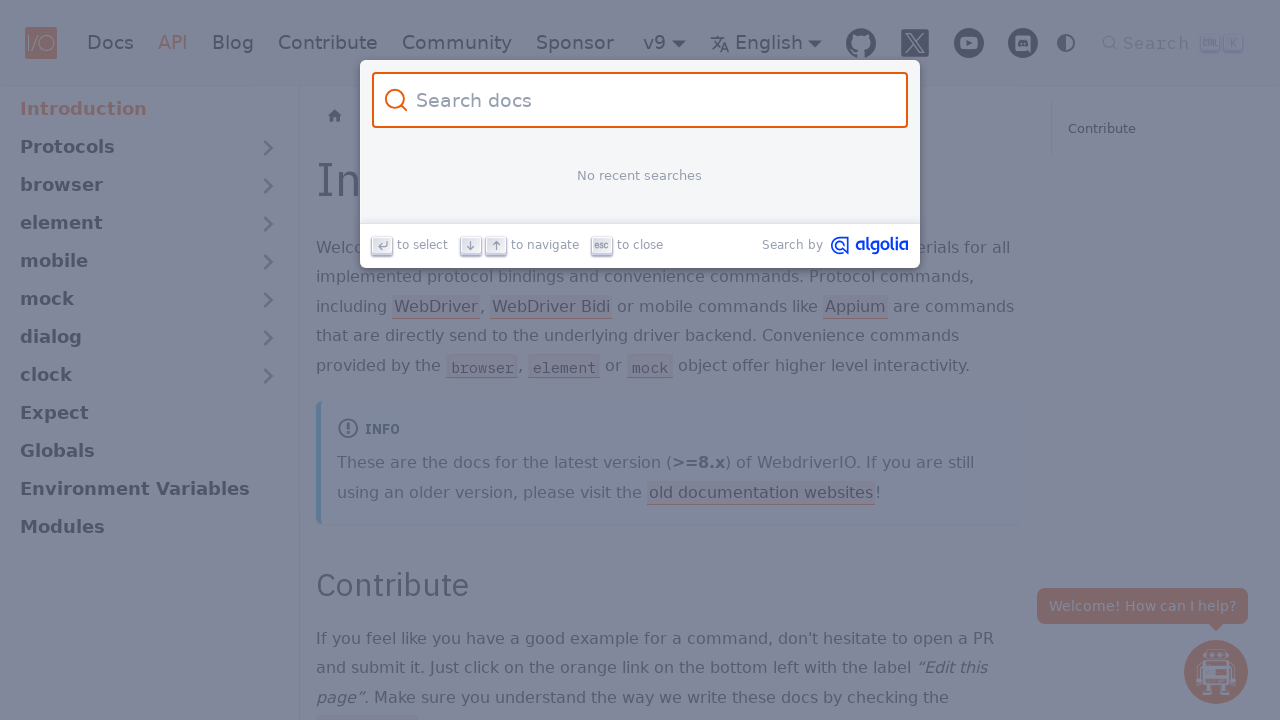

Filled search input with 'All is done' on #docsearch-input
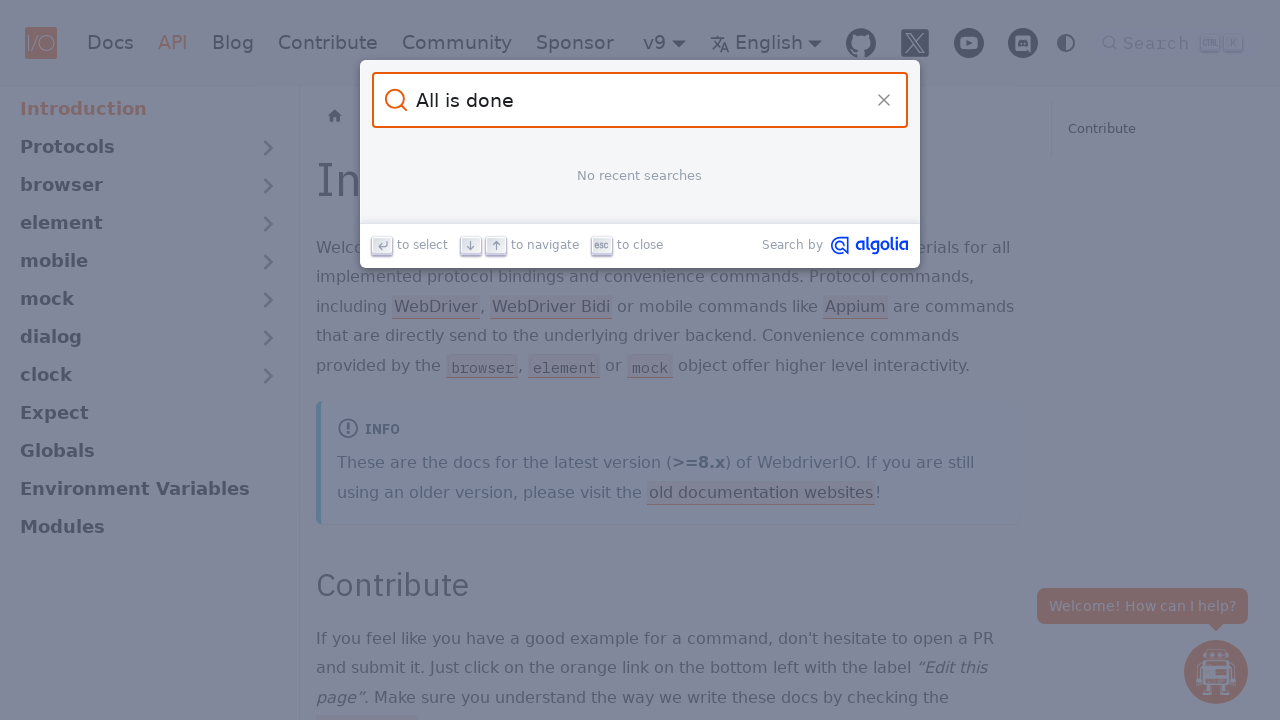

Waited for search results to load
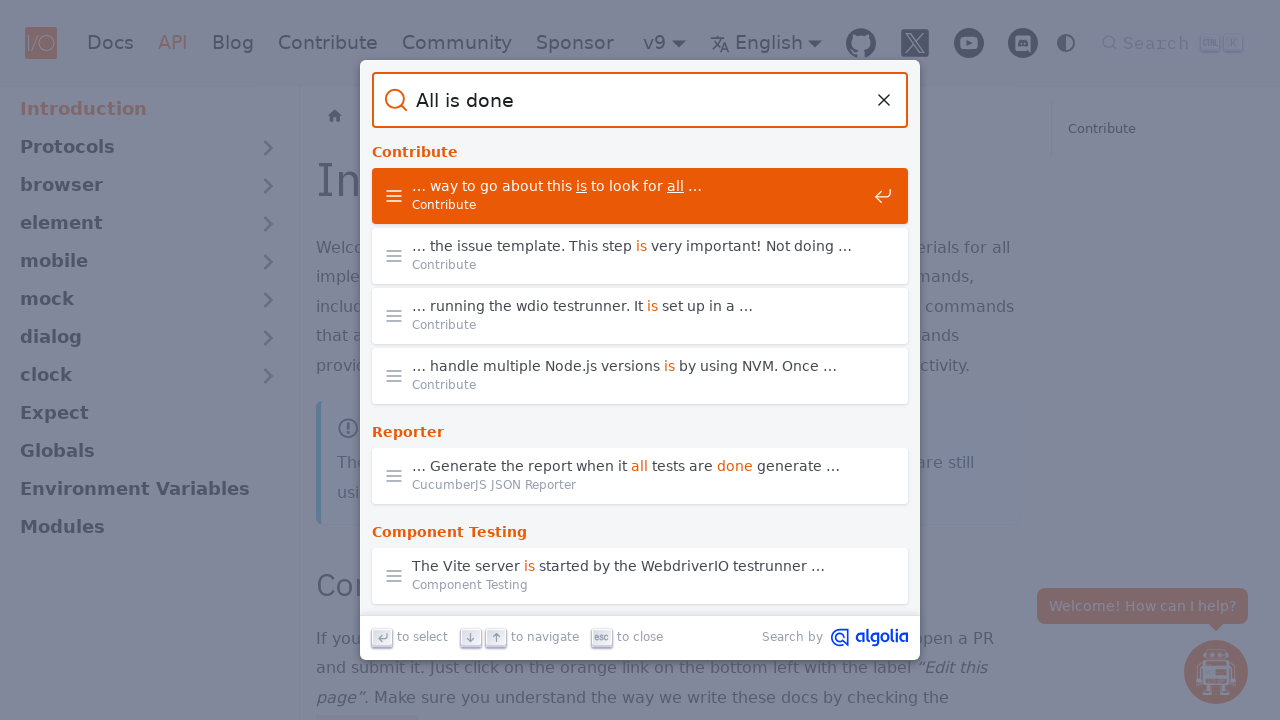

Clicked close button to close search at (884, 100) on xpath=/html/body/div[1]/div/div/header/form/button
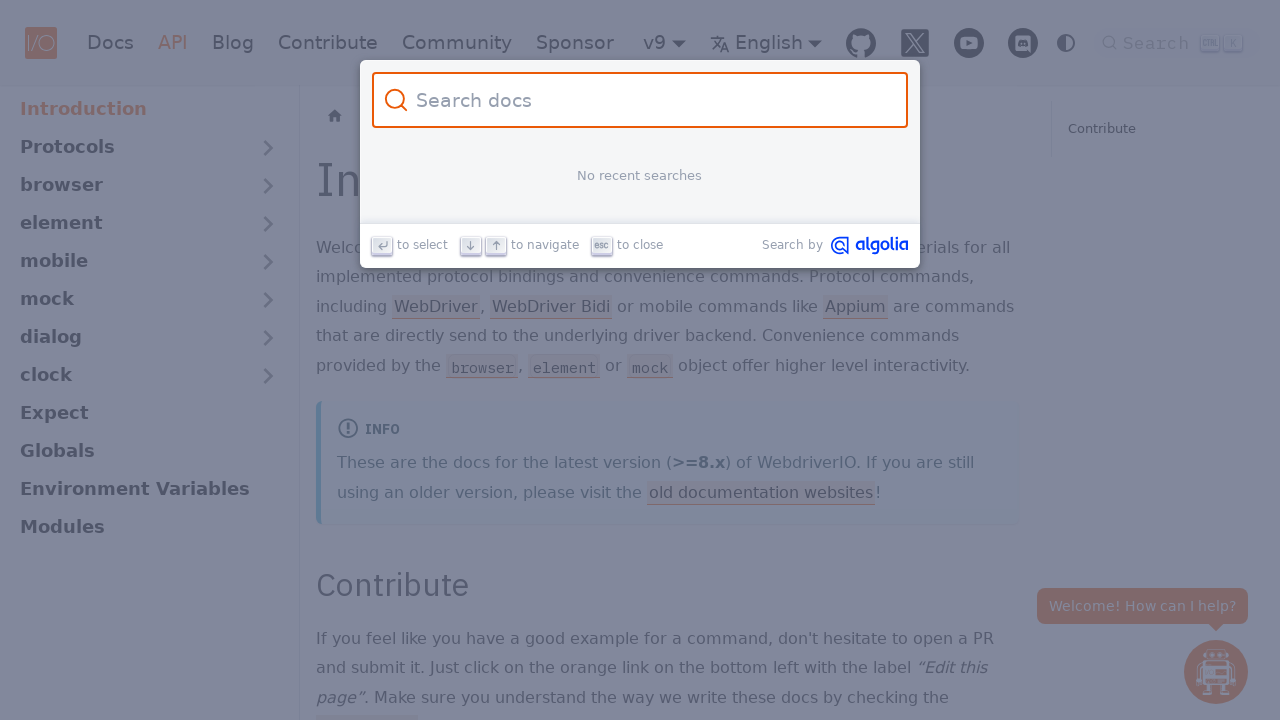

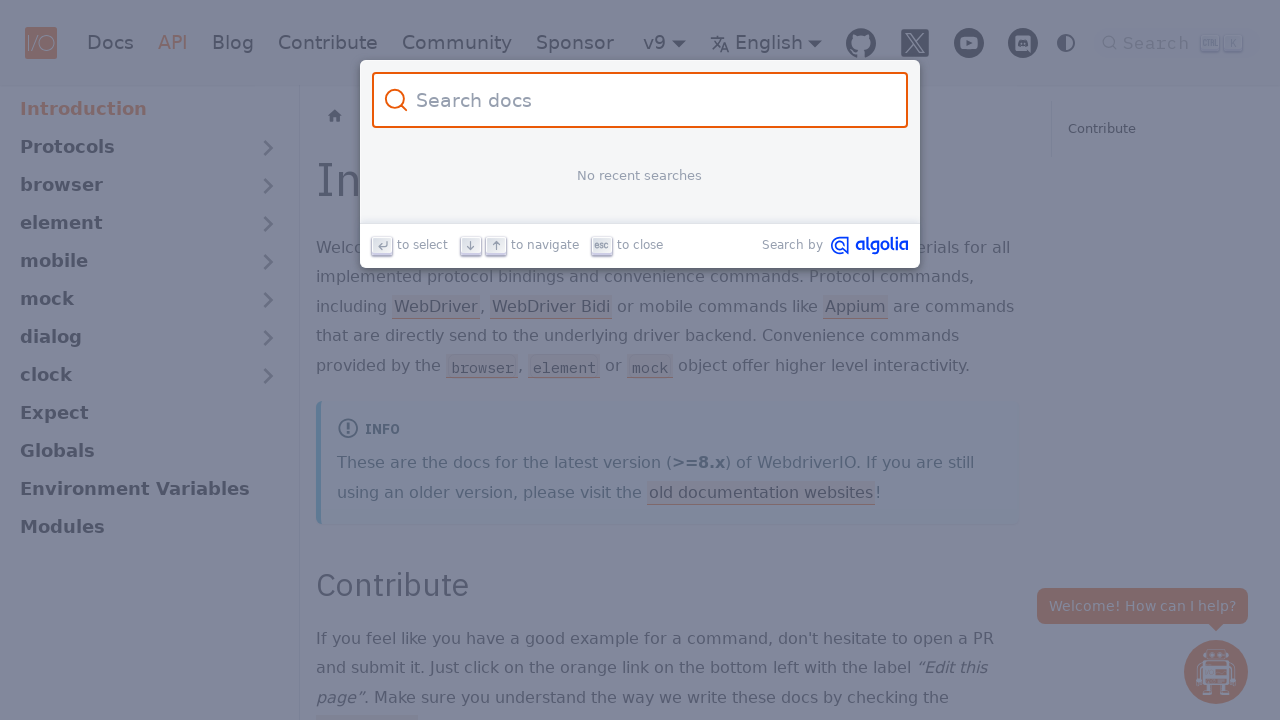